Tests checkbox functionality by verifying initial states of two checkboxes, checking the first one, and unchecking the second one, with assertions on their states before and after each action.

Starting URL: http://the-internet.herokuapp.com/checkboxes

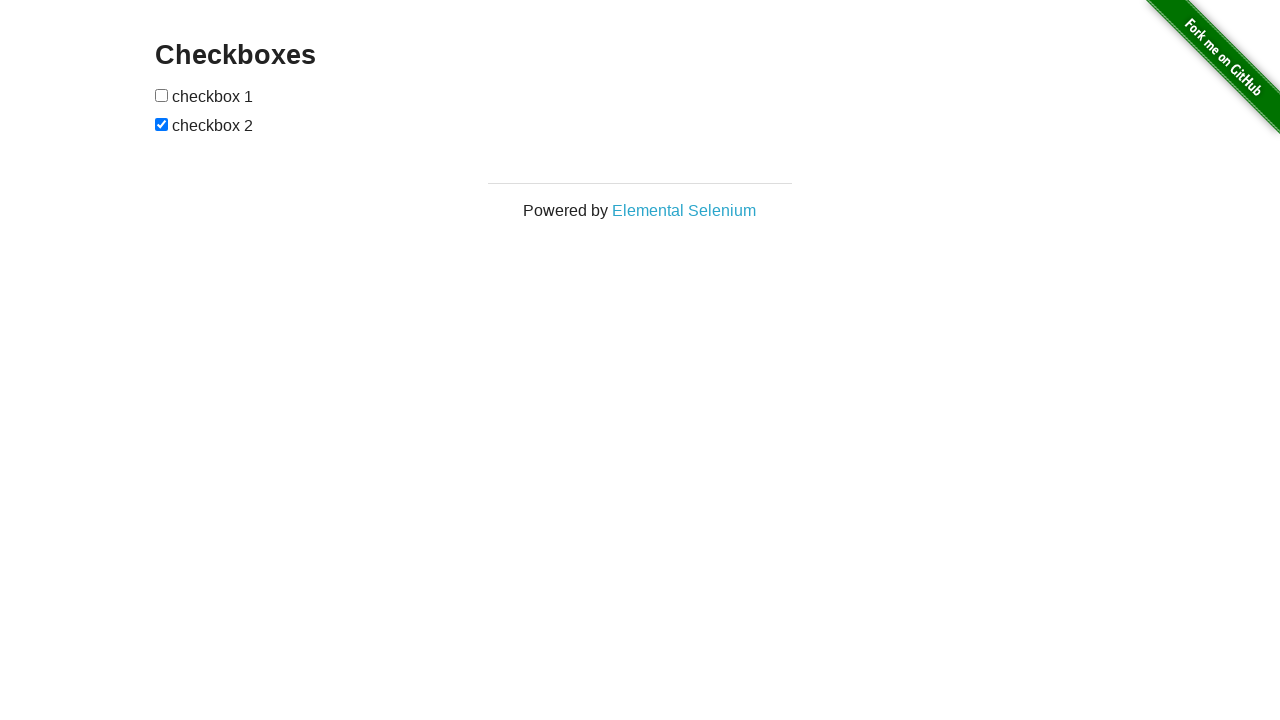

Located all checkbox elements on the page
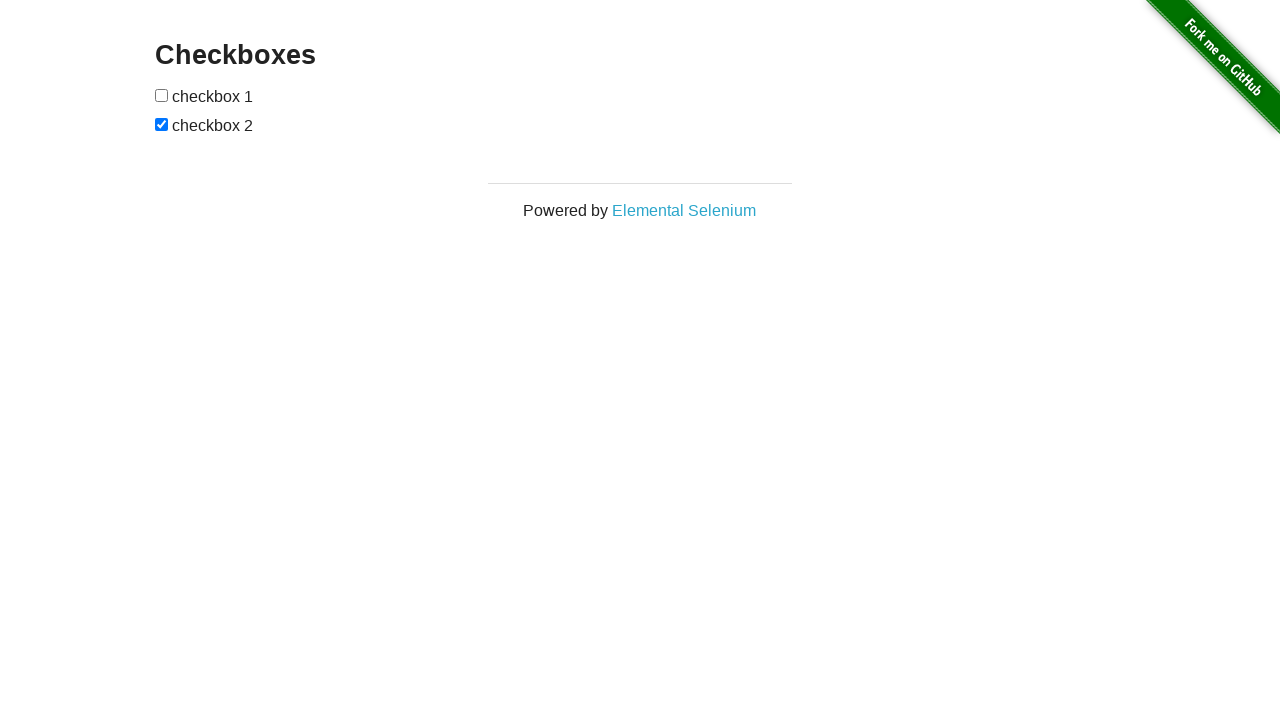

Verified first checkbox is unchecked initially
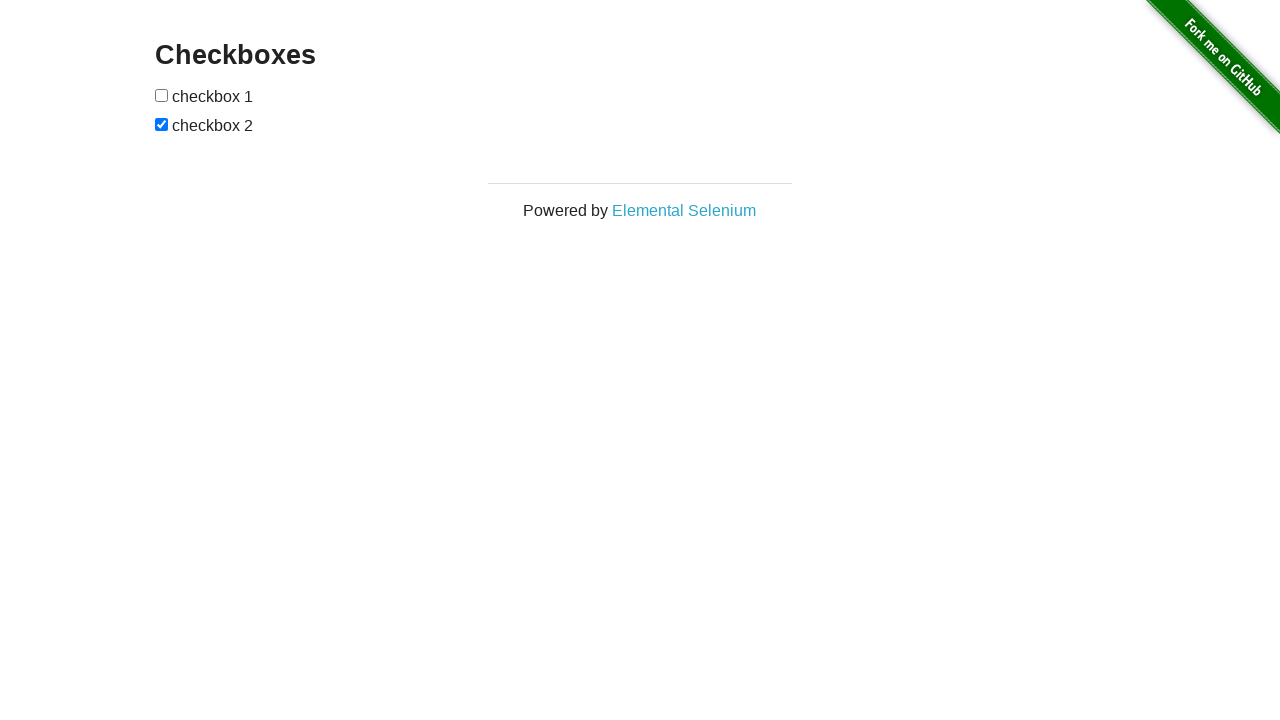

Clicked first checkbox to check it at (162, 95) on input[type='checkbox'] >> nth=0
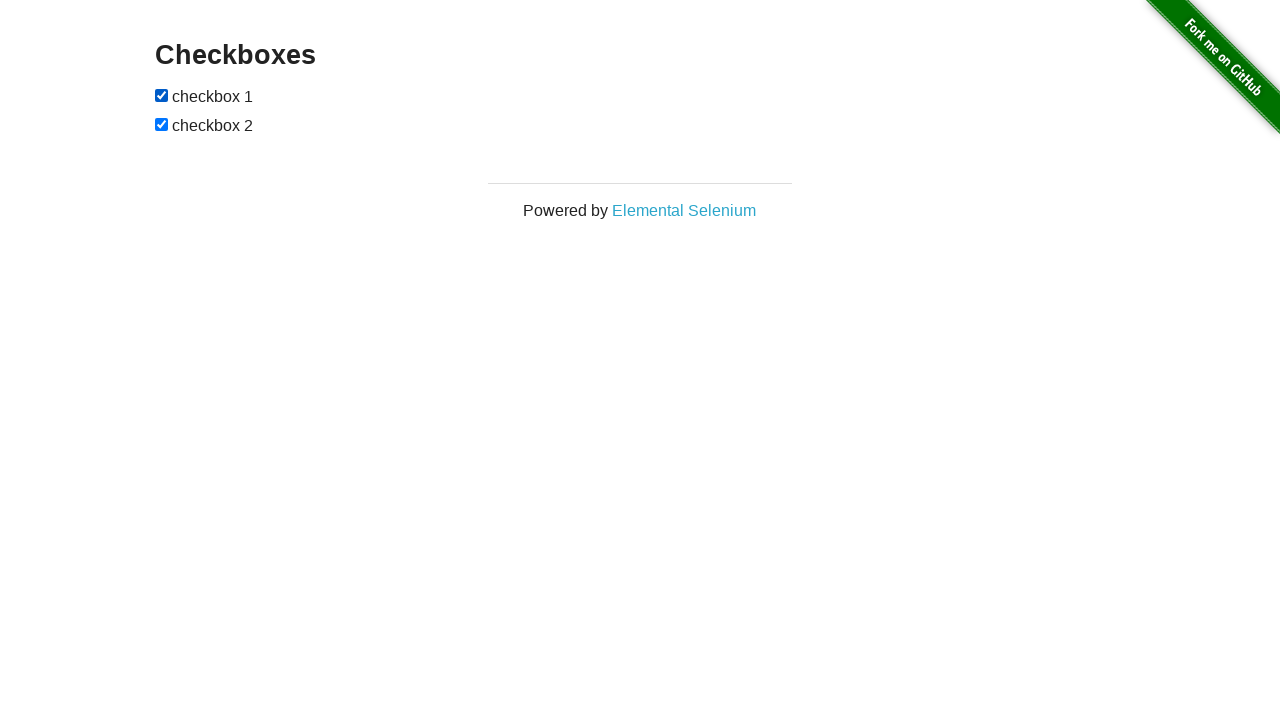

Verified first checkbox is now checked
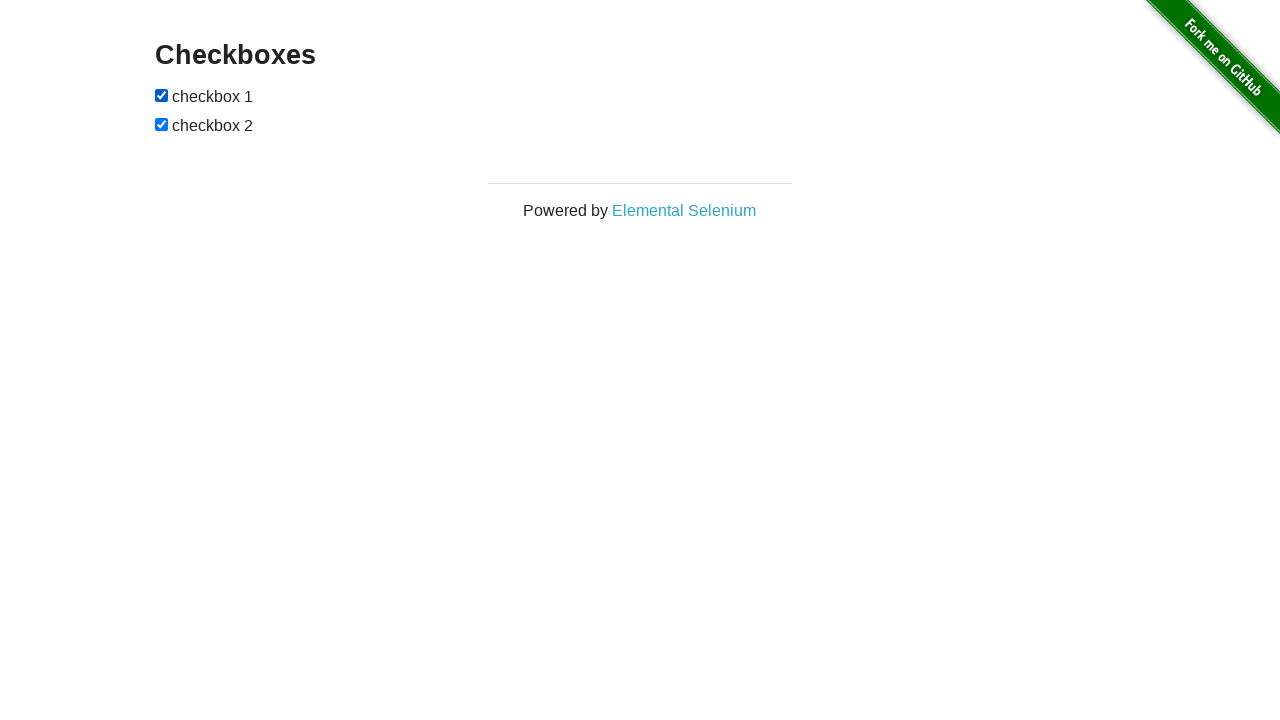

Verified second checkbox is checked initially
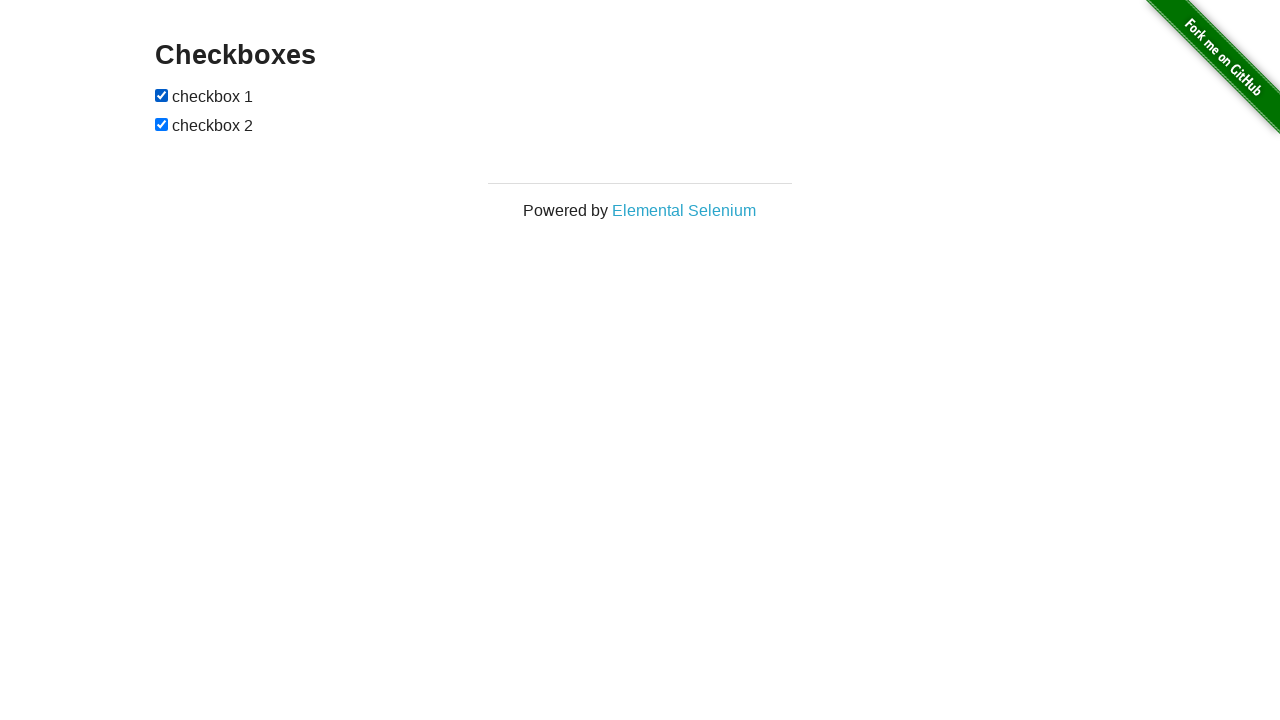

Clicked second checkbox to uncheck it at (162, 124) on input[type='checkbox'] >> nth=1
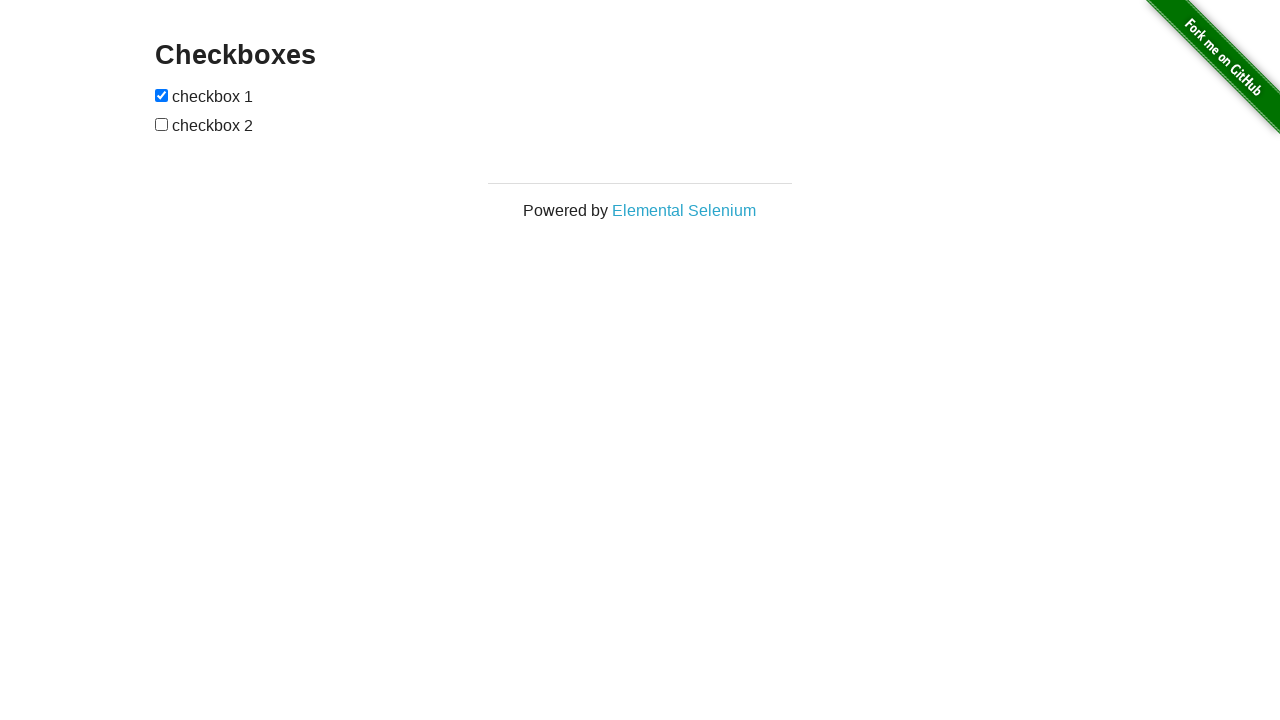

Verified second checkbox is now unchecked
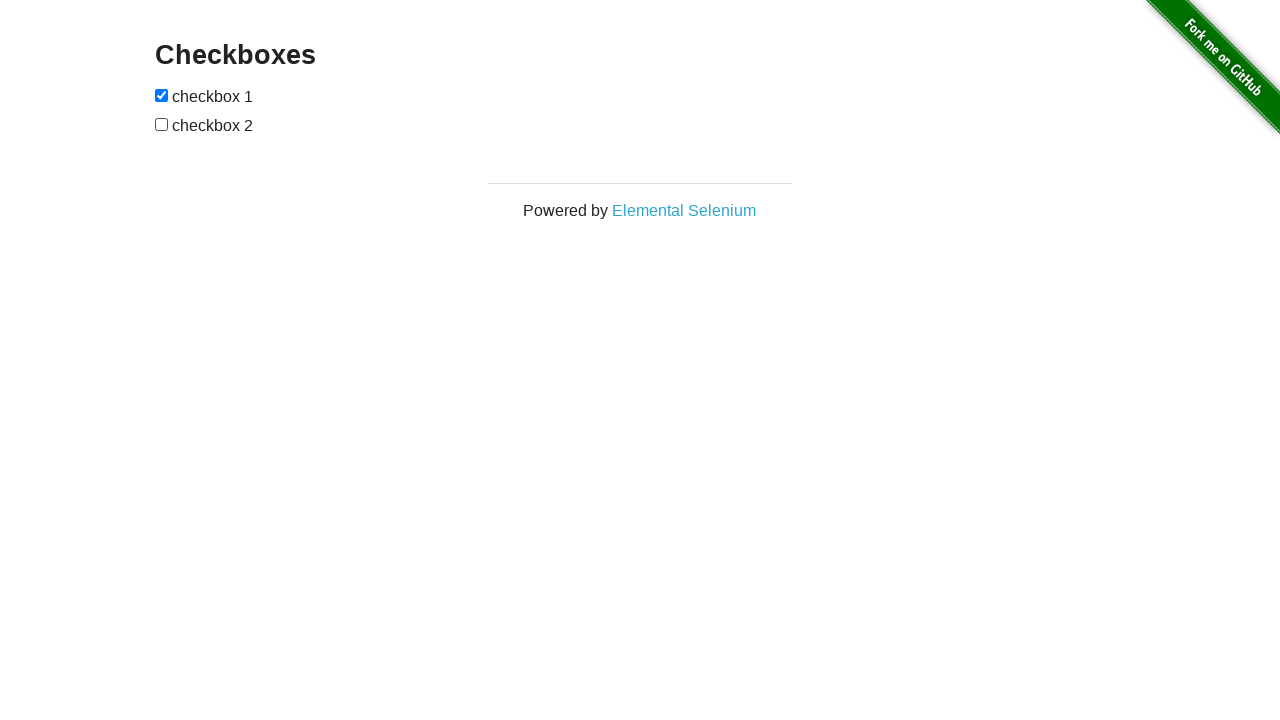

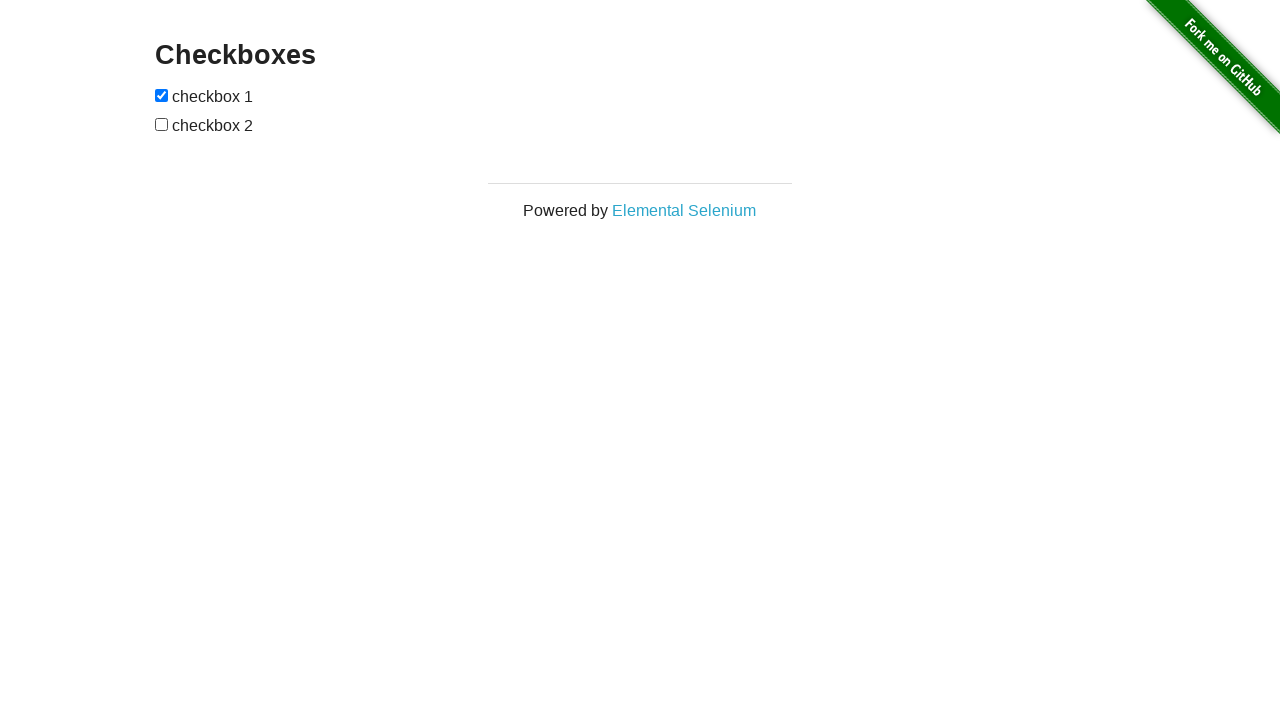